Tests a registration form by filling in first name, last name, and email fields, submitting the form, and verifying the success message is displayed.

Starting URL: http://suninjuly.github.io/registration1.html

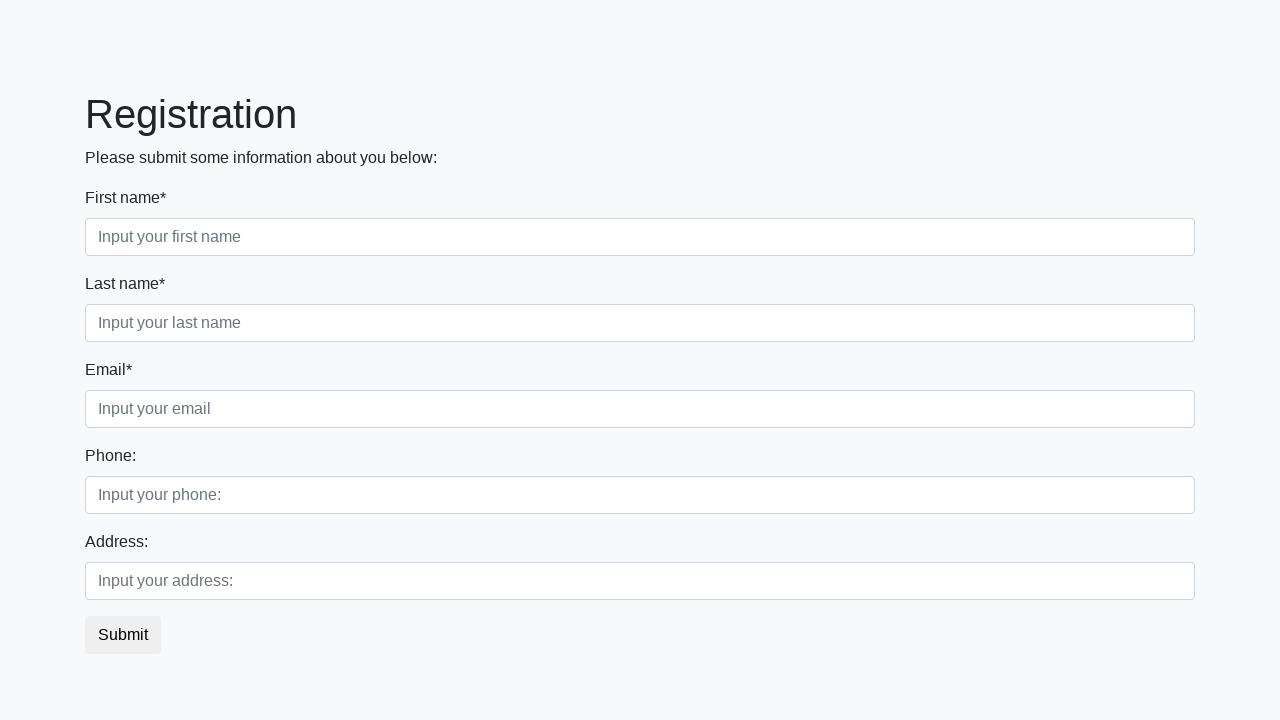

Filled first name field with 'Ivan' on input
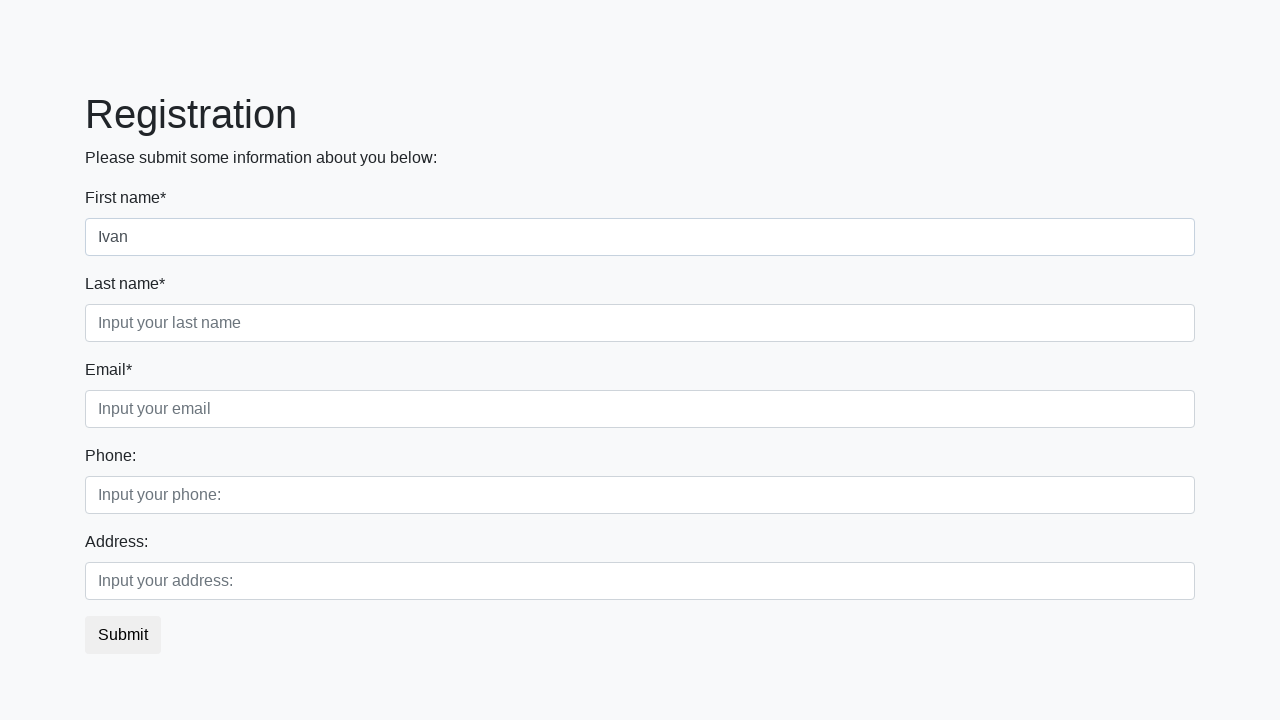

Filled last name field with 'Petrov' on [placeholder='Input your last name']
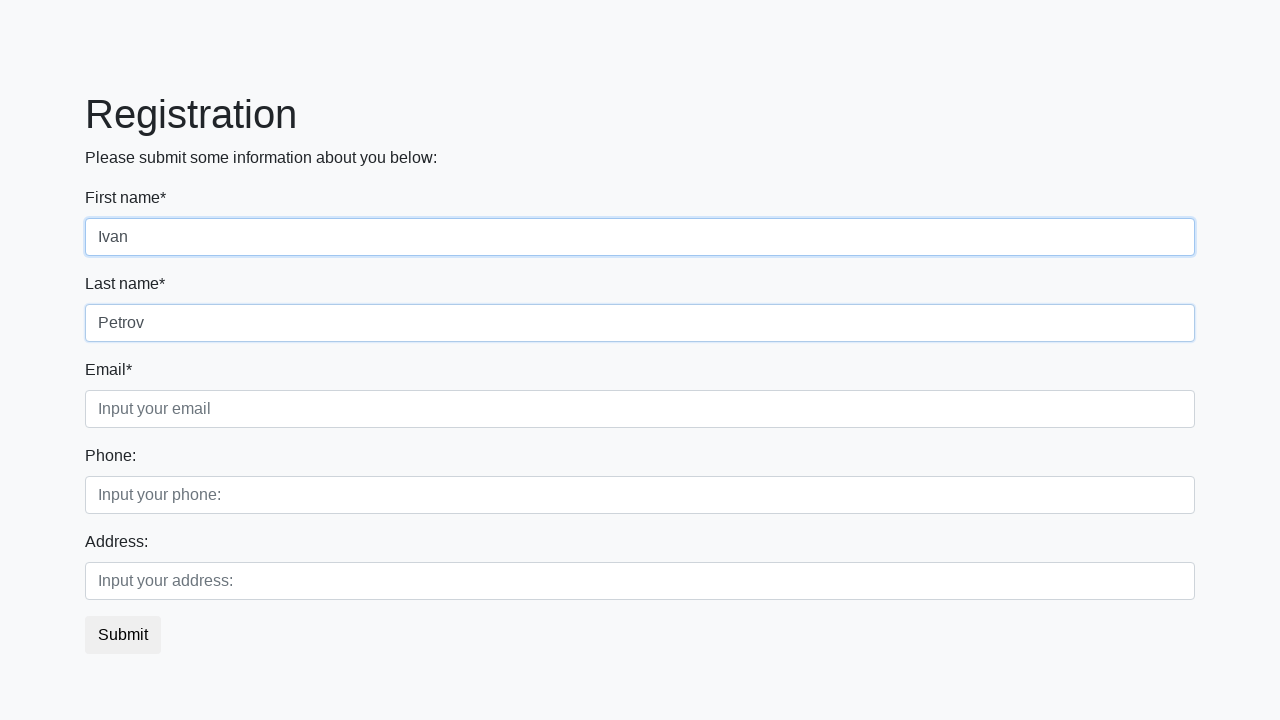

Filled email field with 'test@example.com' on [placeholder='Input your email']
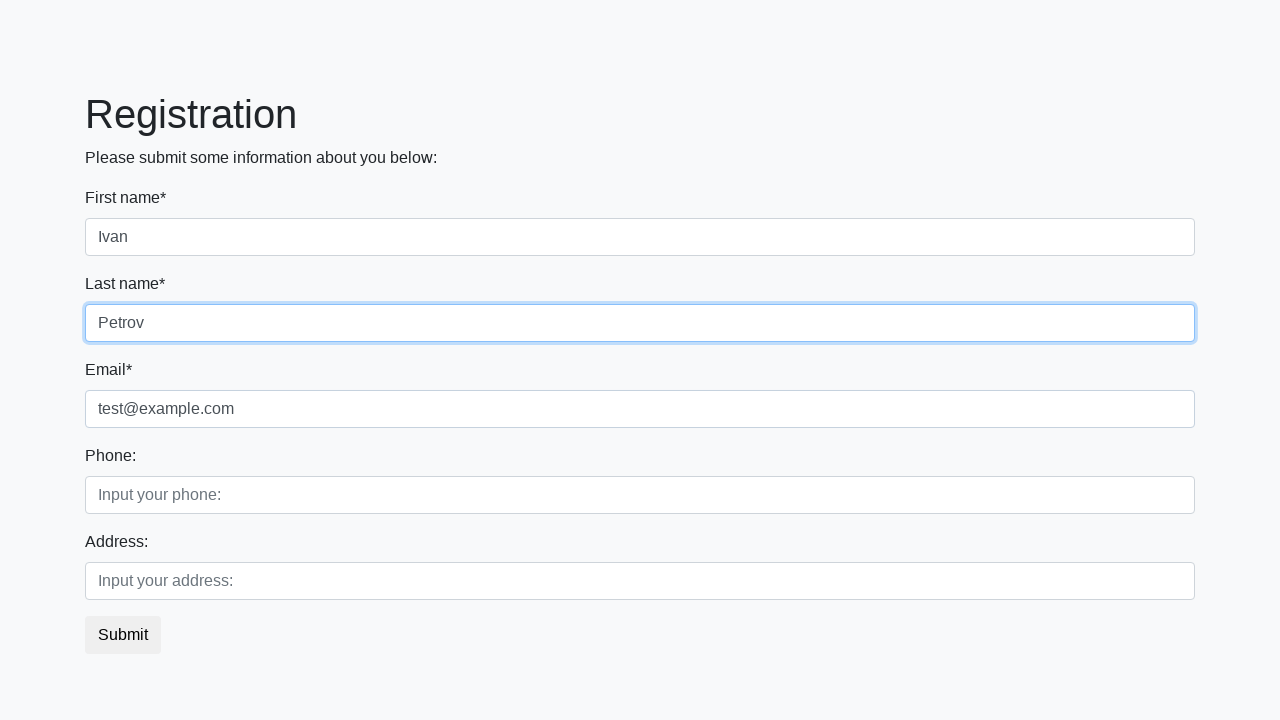

Clicked submit button to register at (123, 635) on button.btn
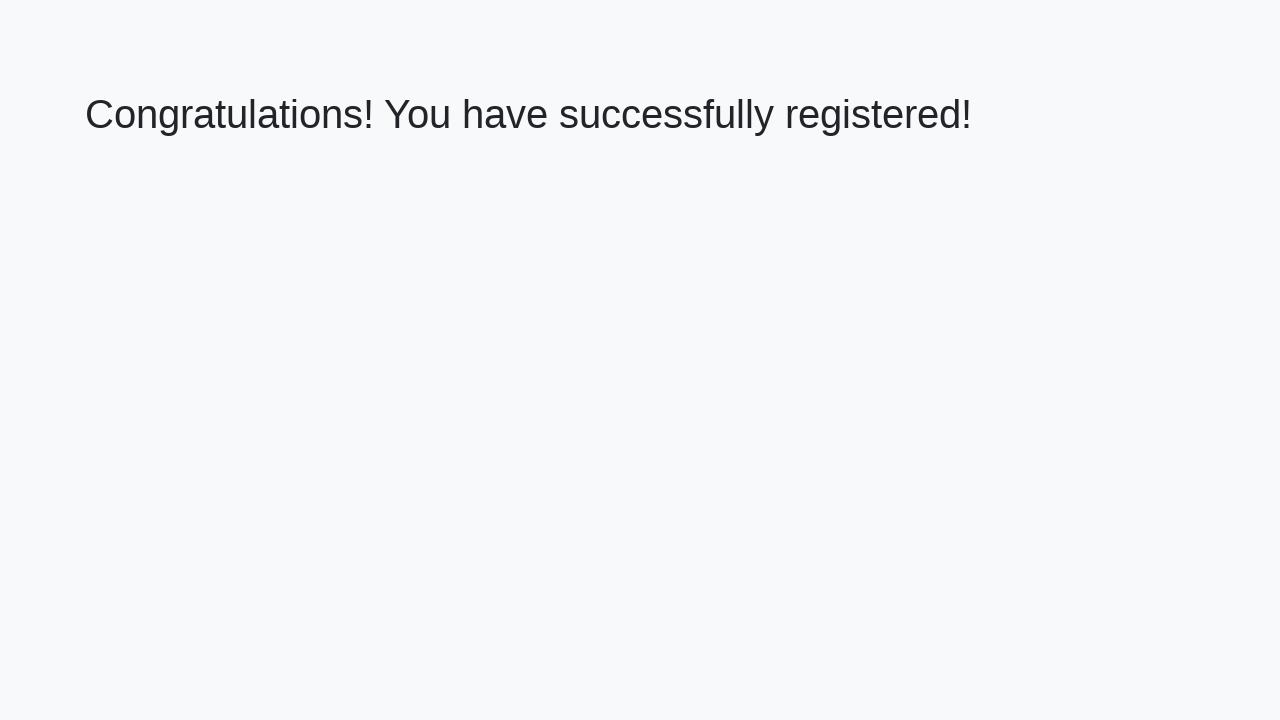

Success message heading loaded
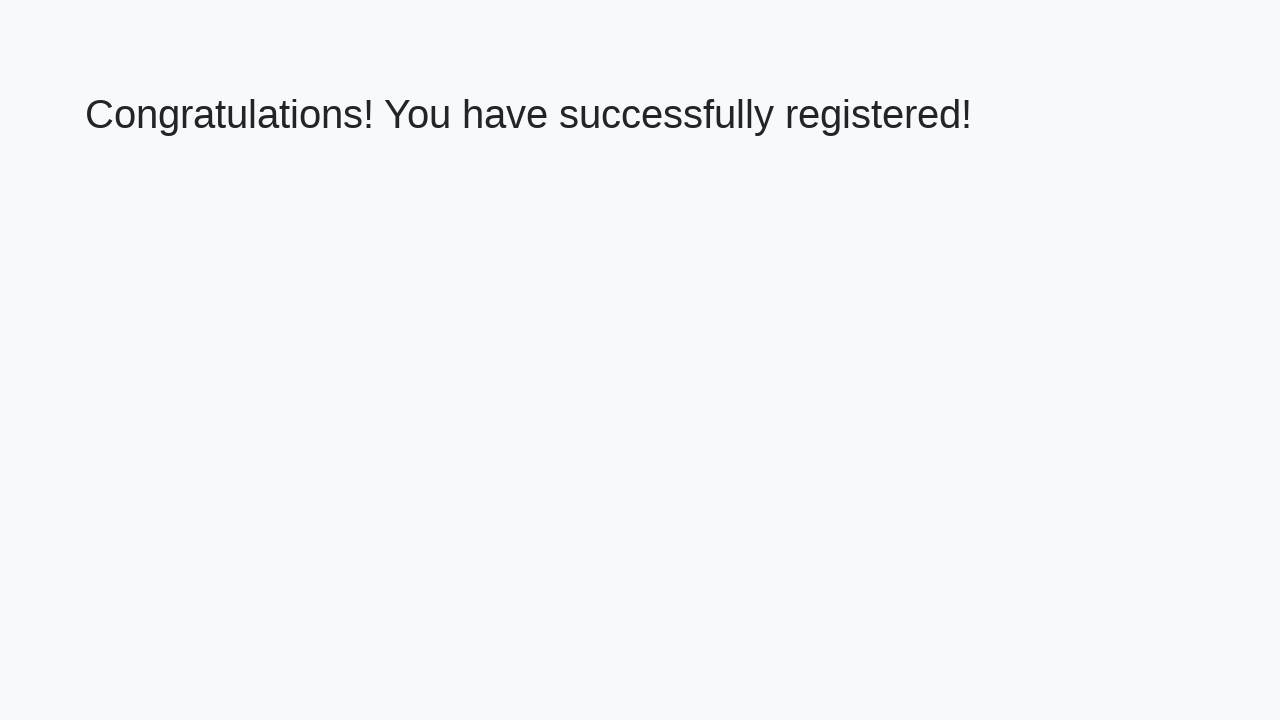

Retrieved success message text
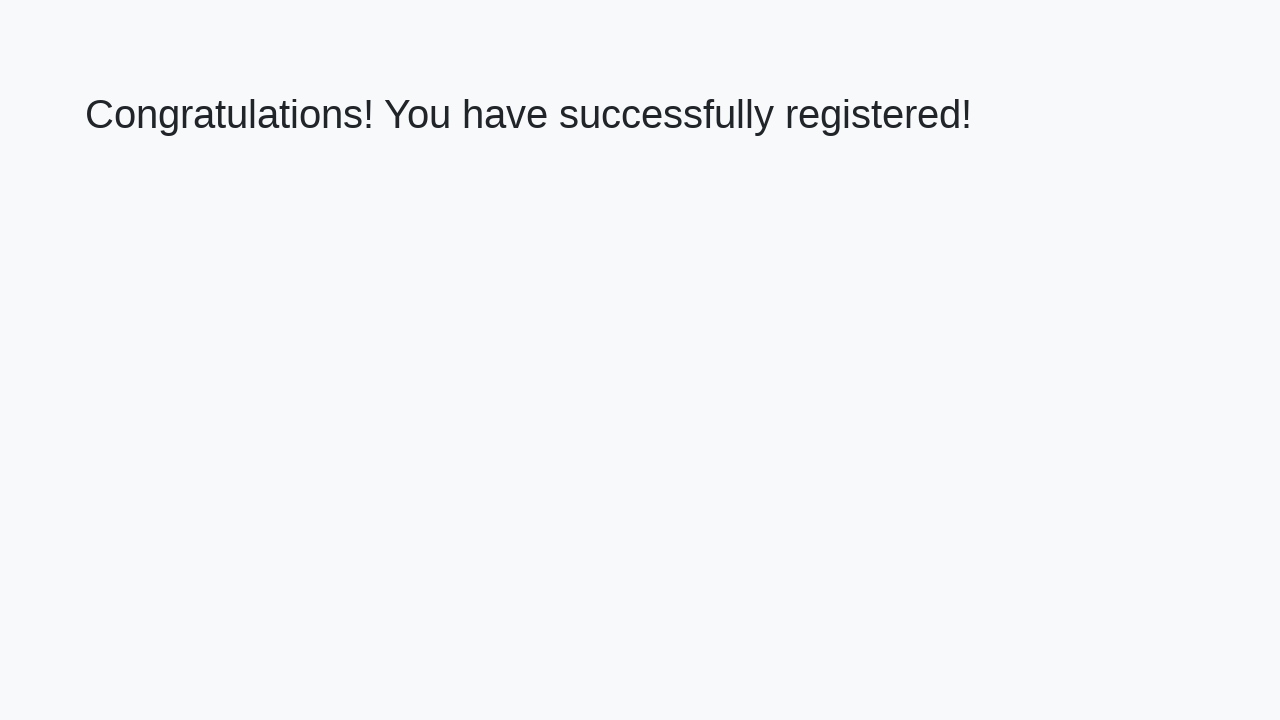

Verified success message matches expected text
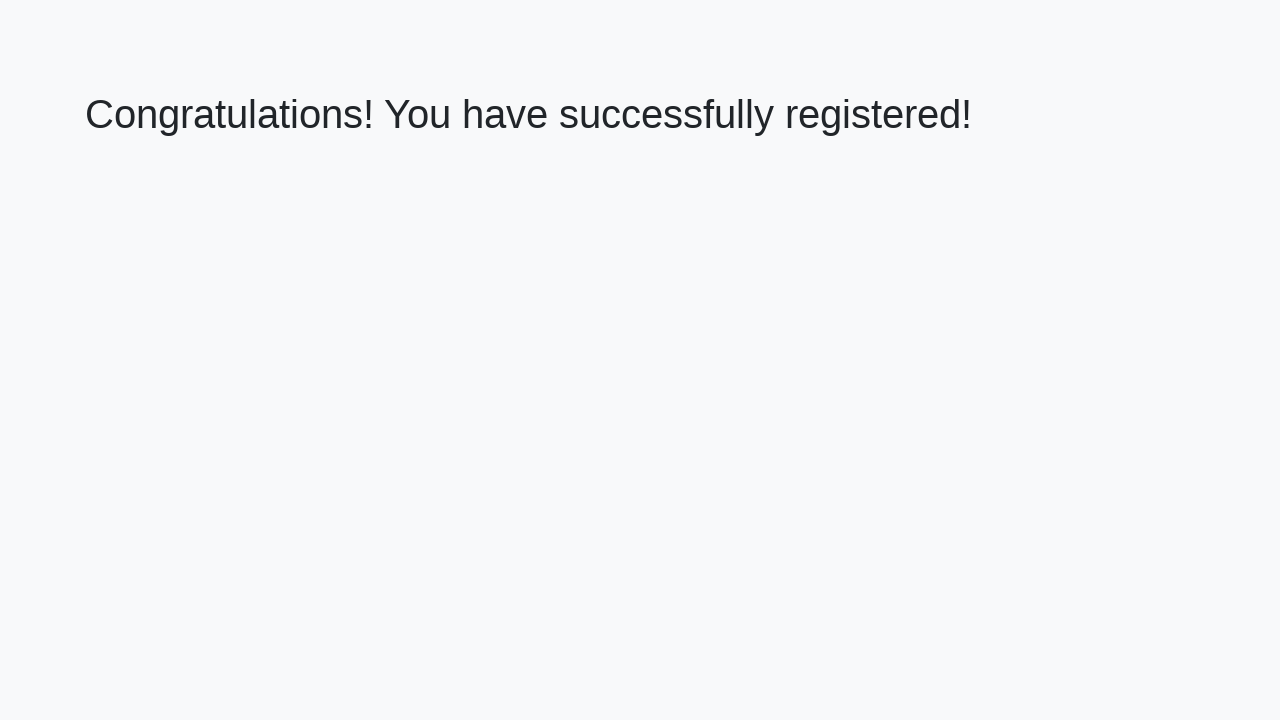

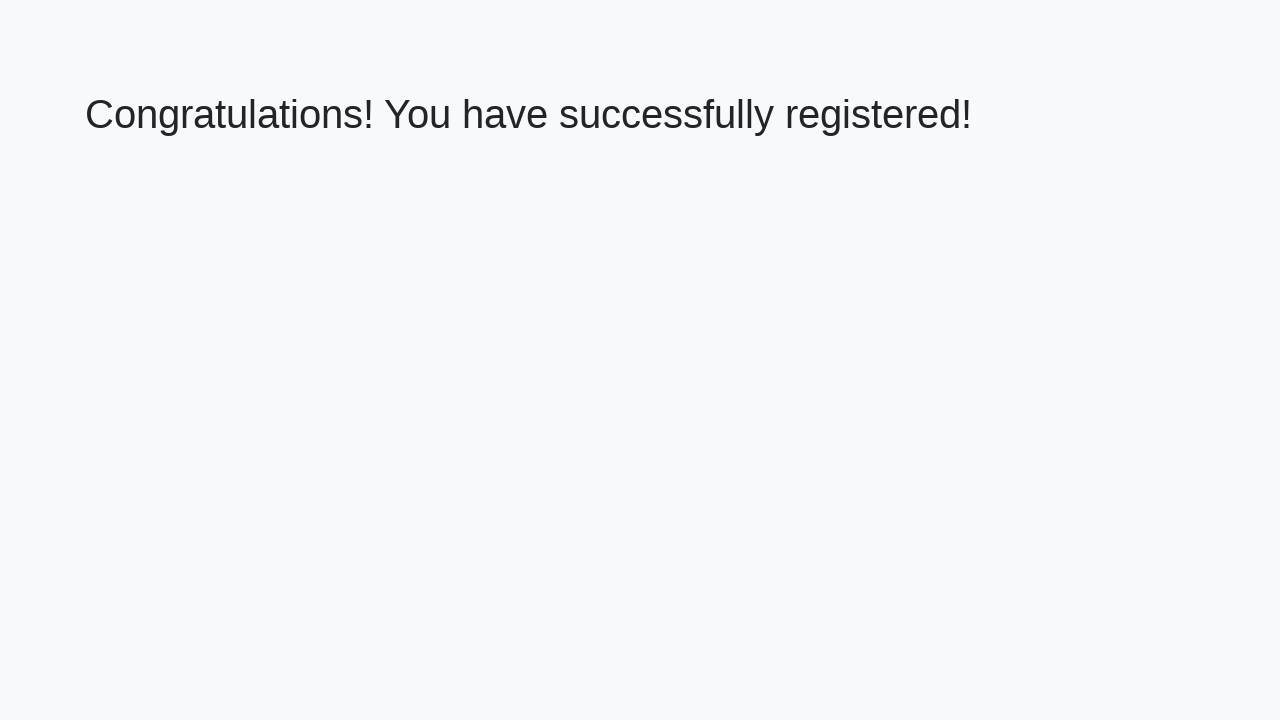